Tests filling out a practice form with personal information including name, email, gender, phone number, date of birth, subjects, hobbies, and address fields

Starting URL: https://demoqa.com/automation-practice-form

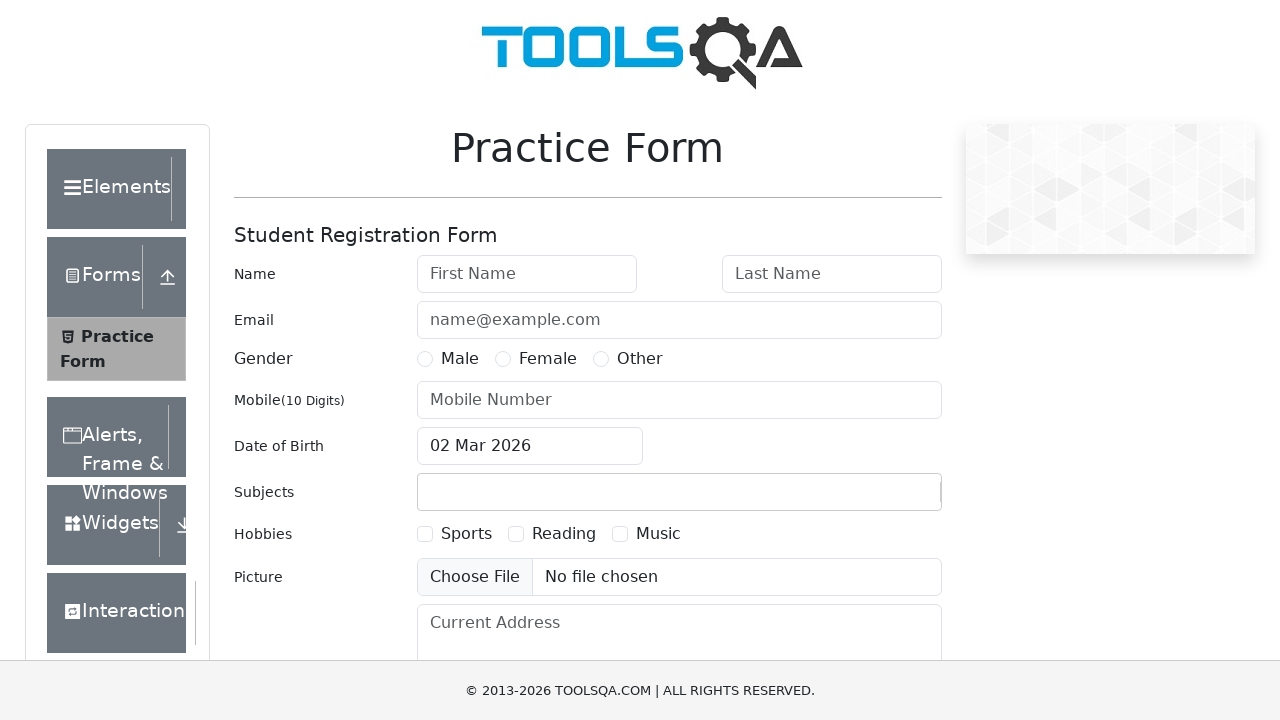

Filled first name field with 'Alex' on #firstName
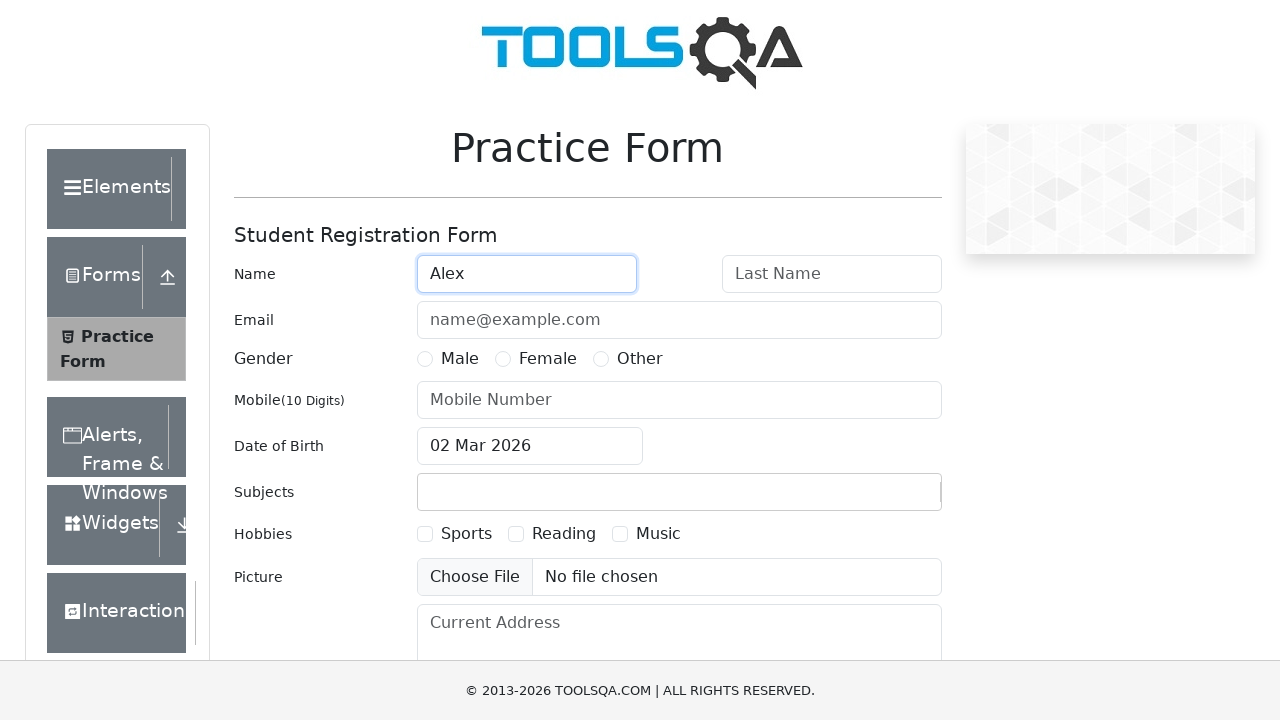

Filled last name field with 'Nyashin' on #lastName
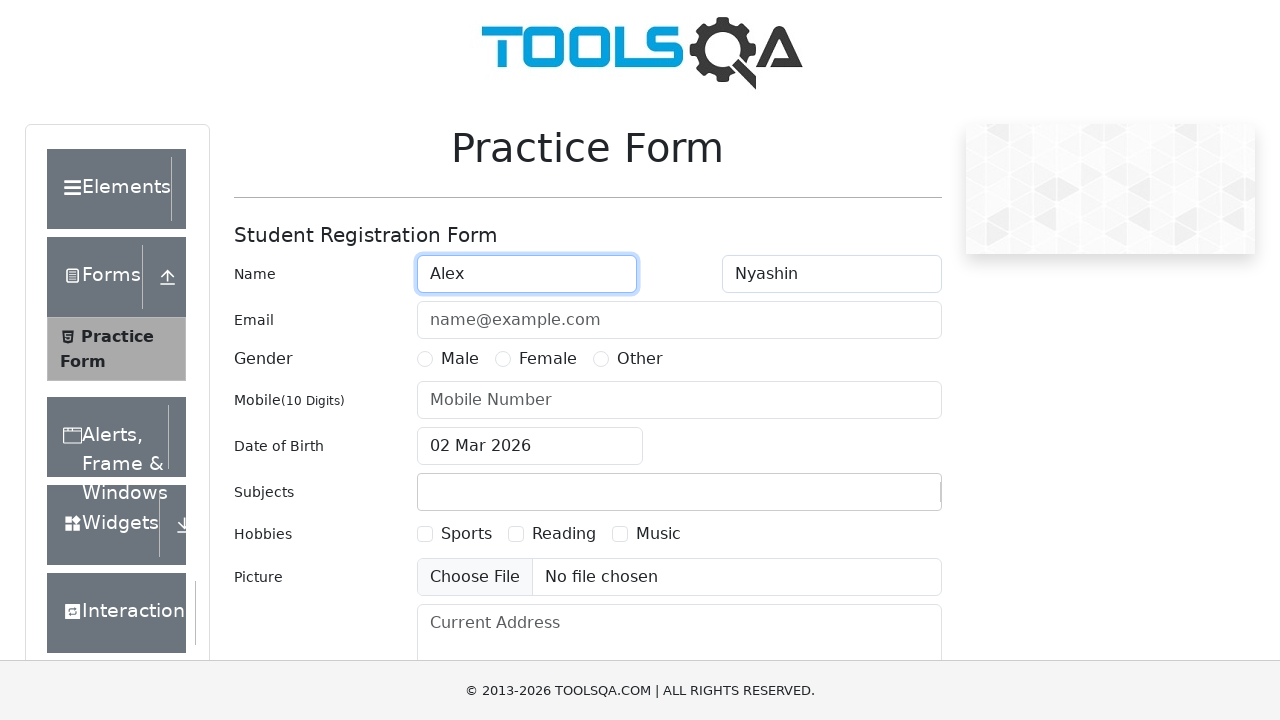

Filled email field with 'nyashin@test.com' on #userEmail
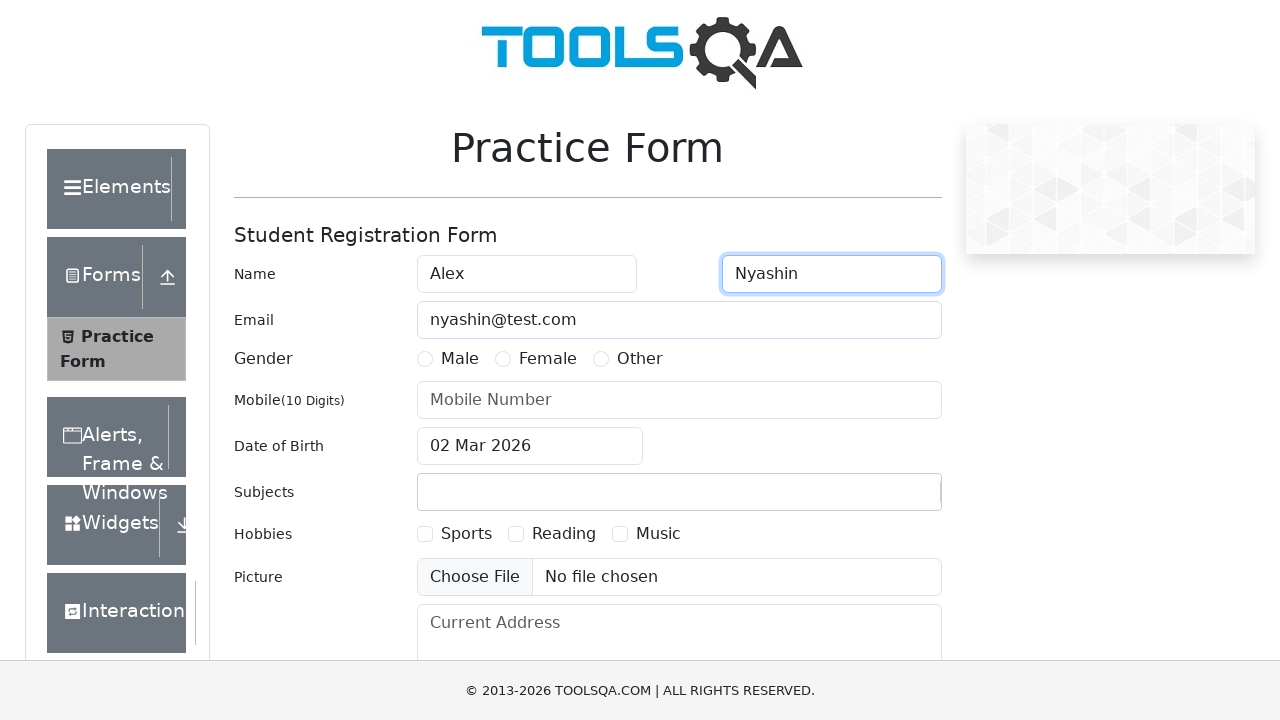

Selected Male gender option at (460, 359) on label[for='gender-radio-1']
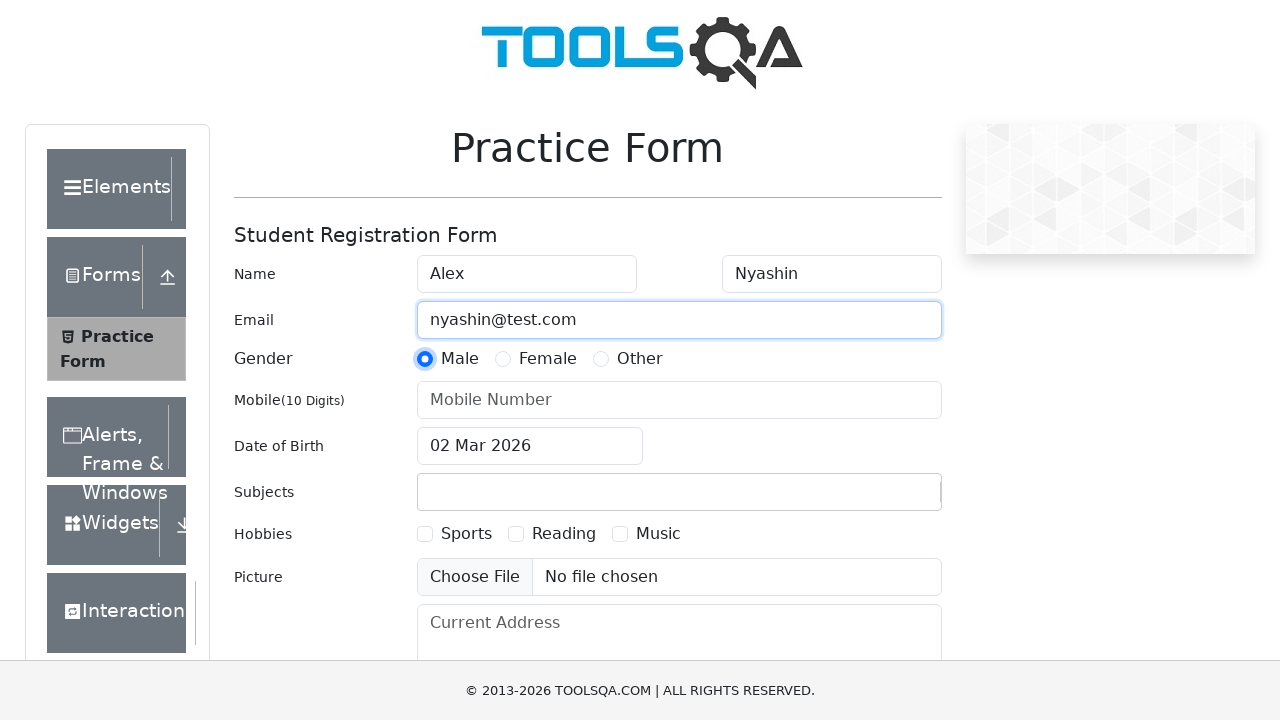

Filled mobile number field with '8905478547' on #userNumber
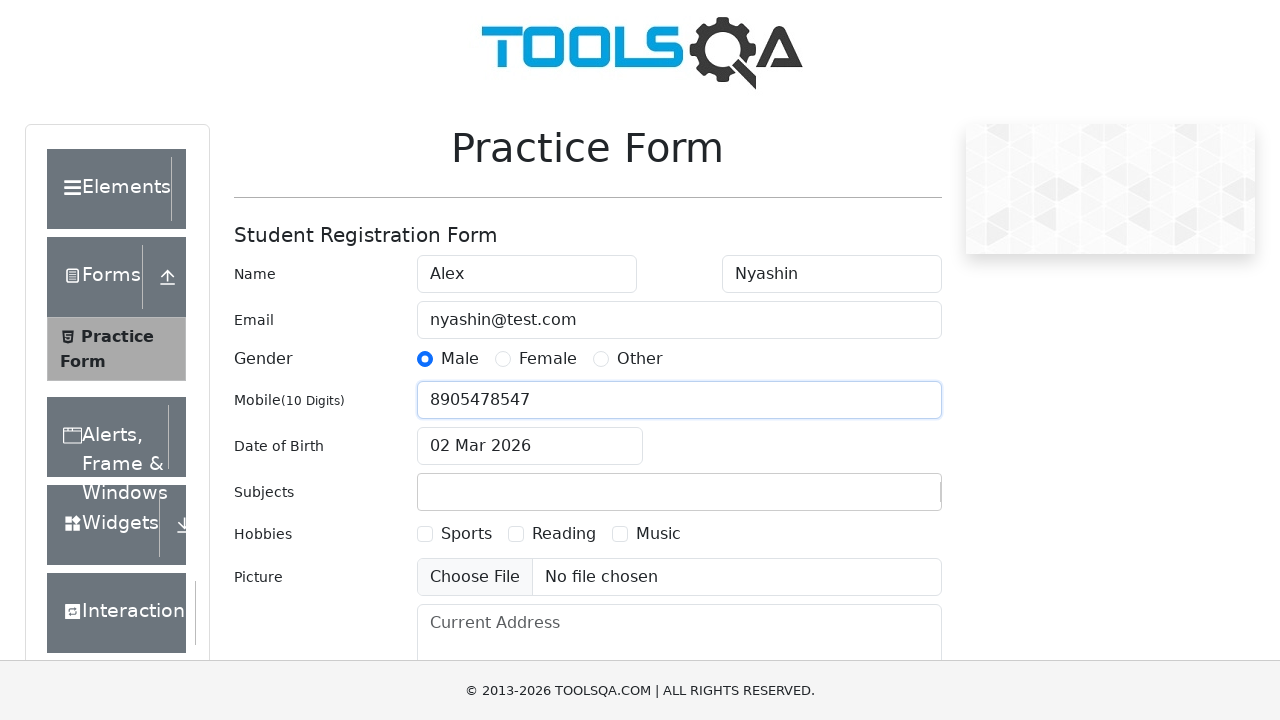

Clicked date of birth input field at (530, 446) on #dateOfBirthInput
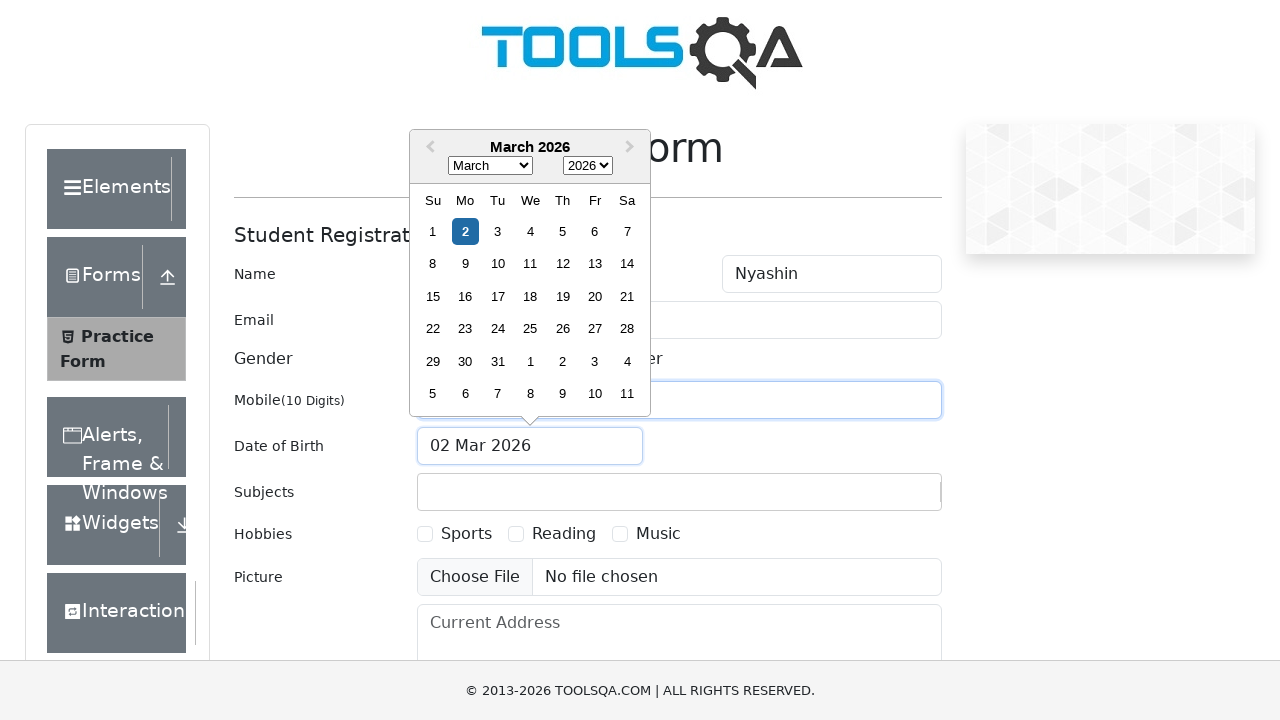

Selected all text in date of birth field
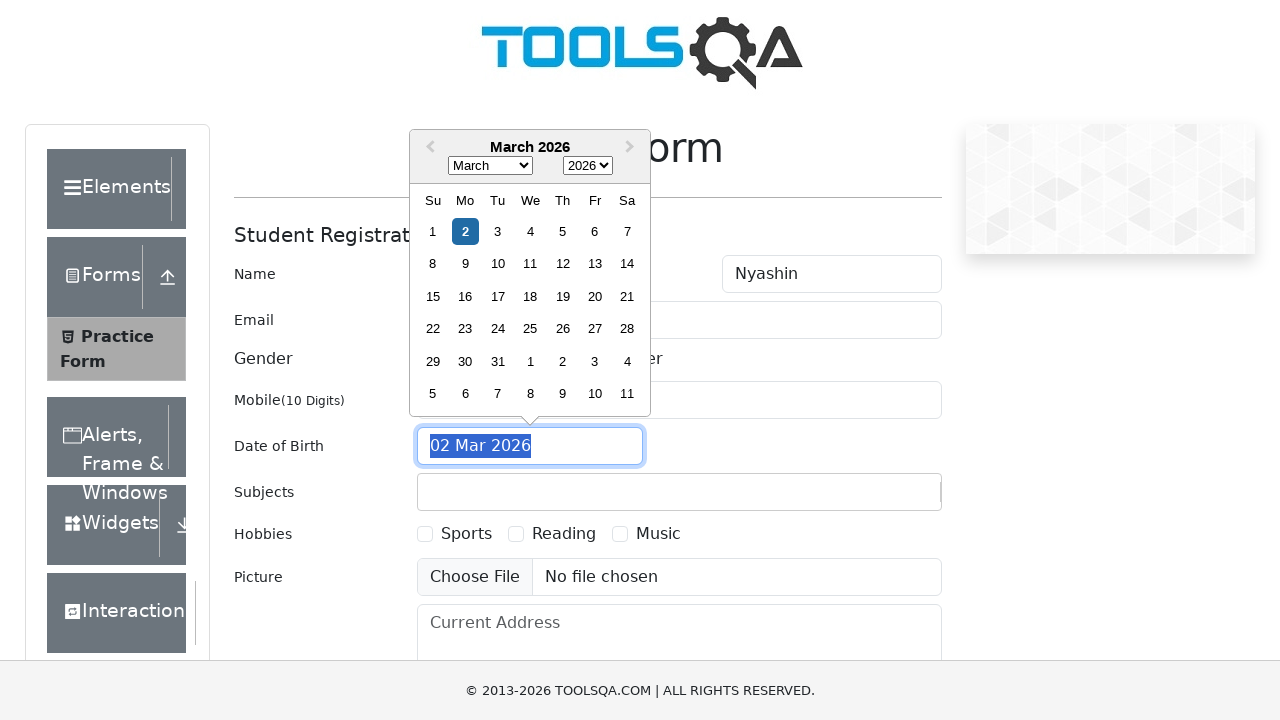

Typed date of birth '07.07.1996'
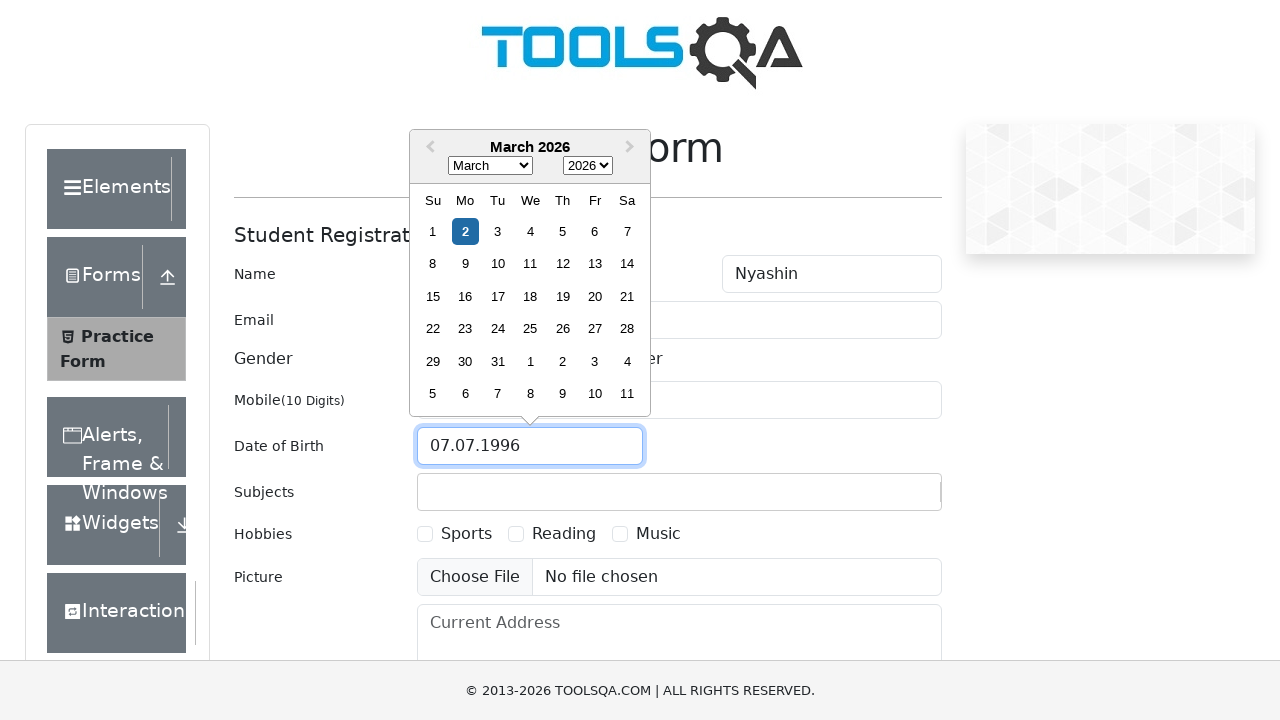

Pressed Enter to confirm date of birth
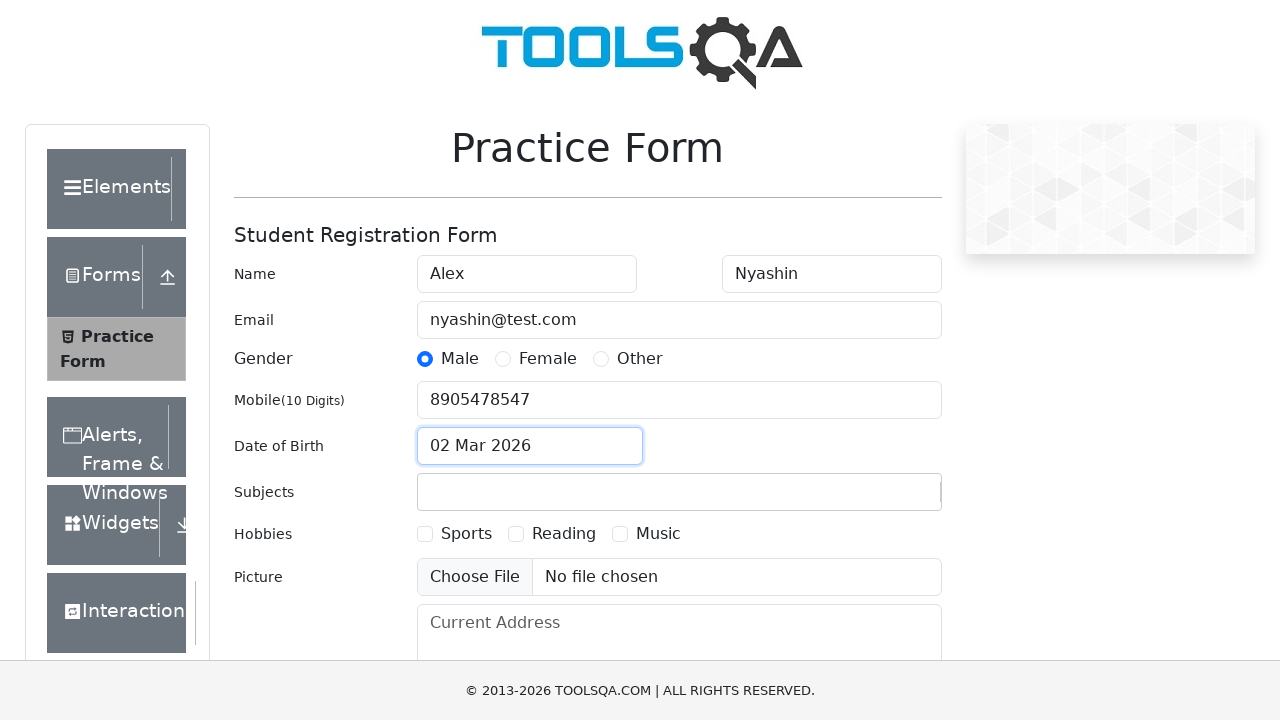

Filled subjects field with 'xm' on #subjectsContainer input
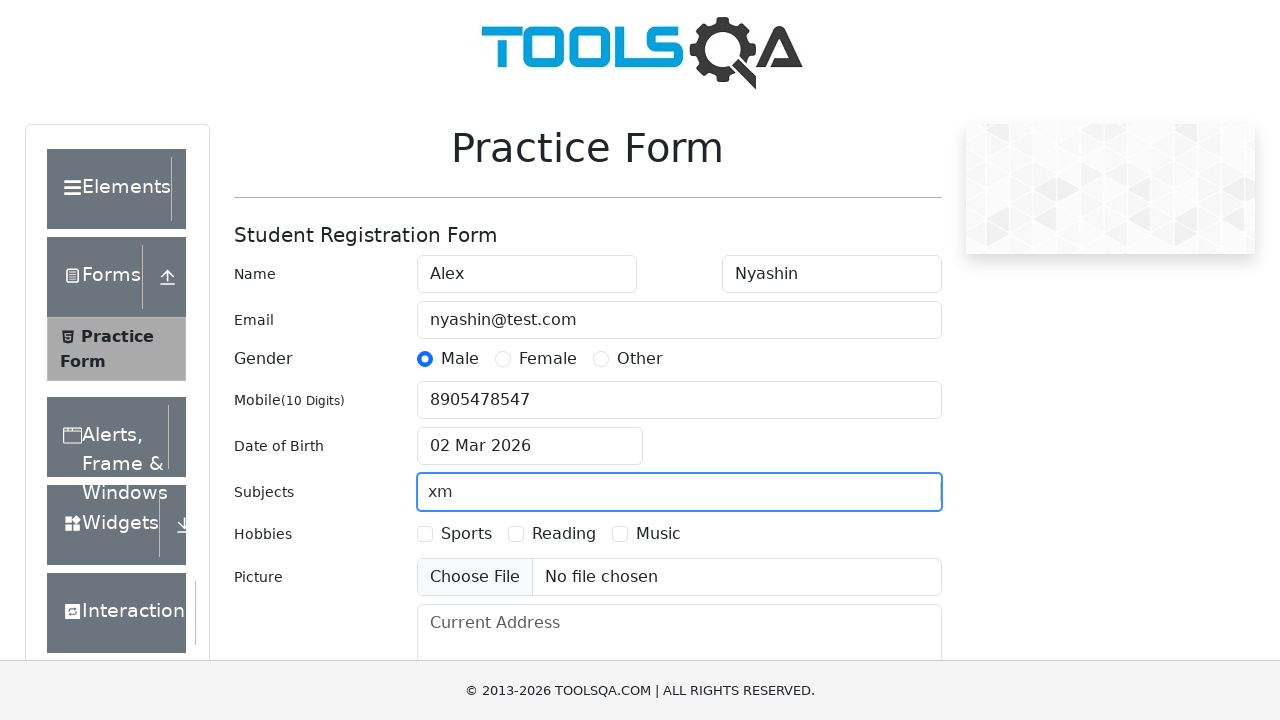

Selected Sports hobby at (466, 534) on text=Sports
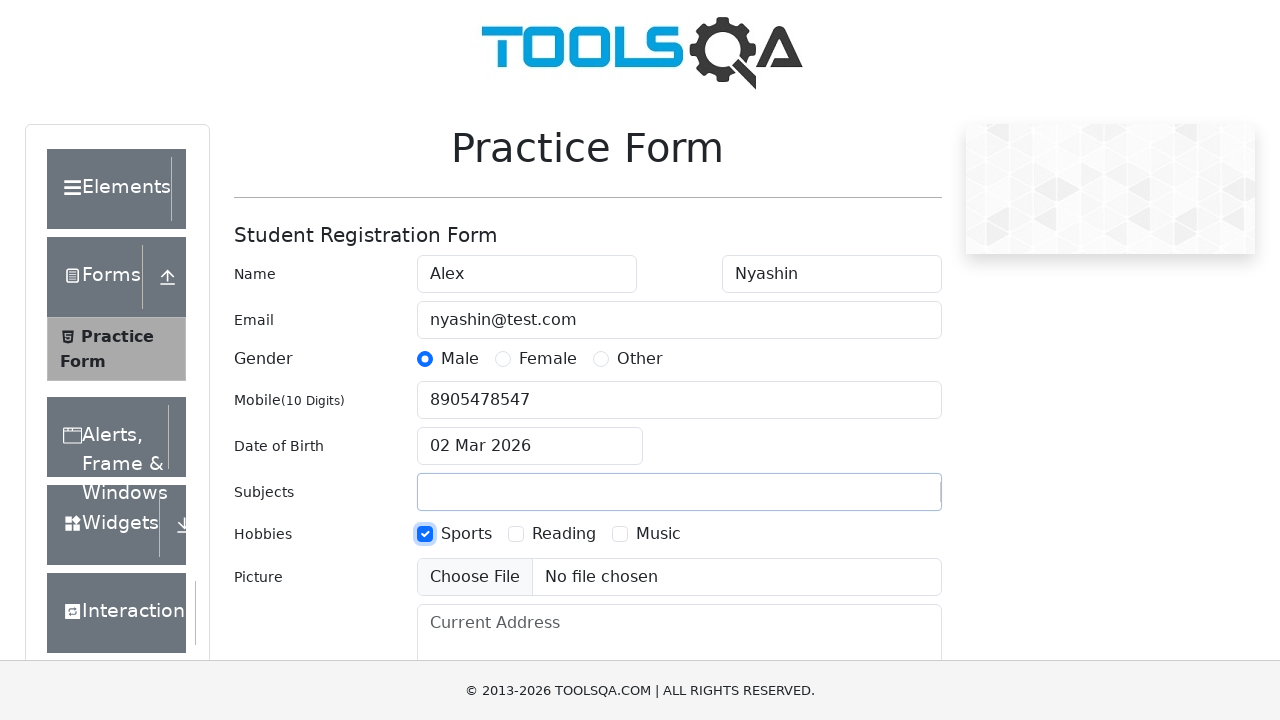

Filled current address field with 'Moscow' on #currentAddress
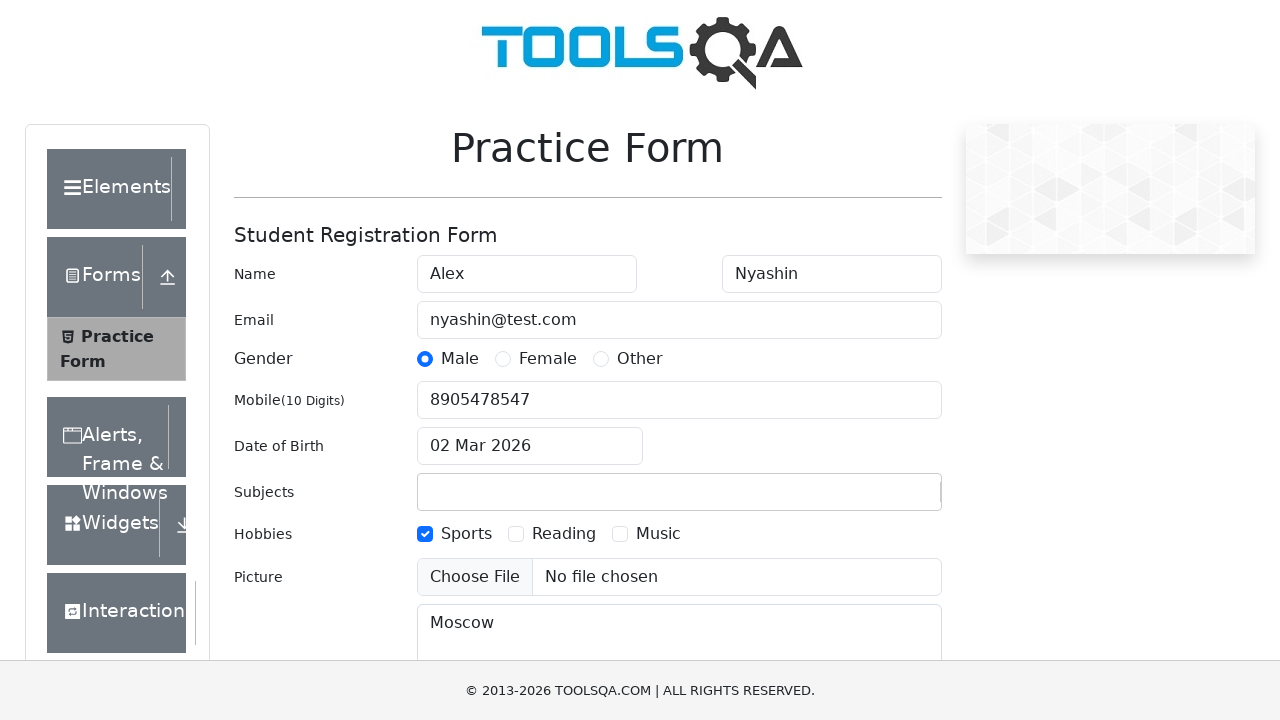

Clicked state dropdown to open options at (527, 437) on #state
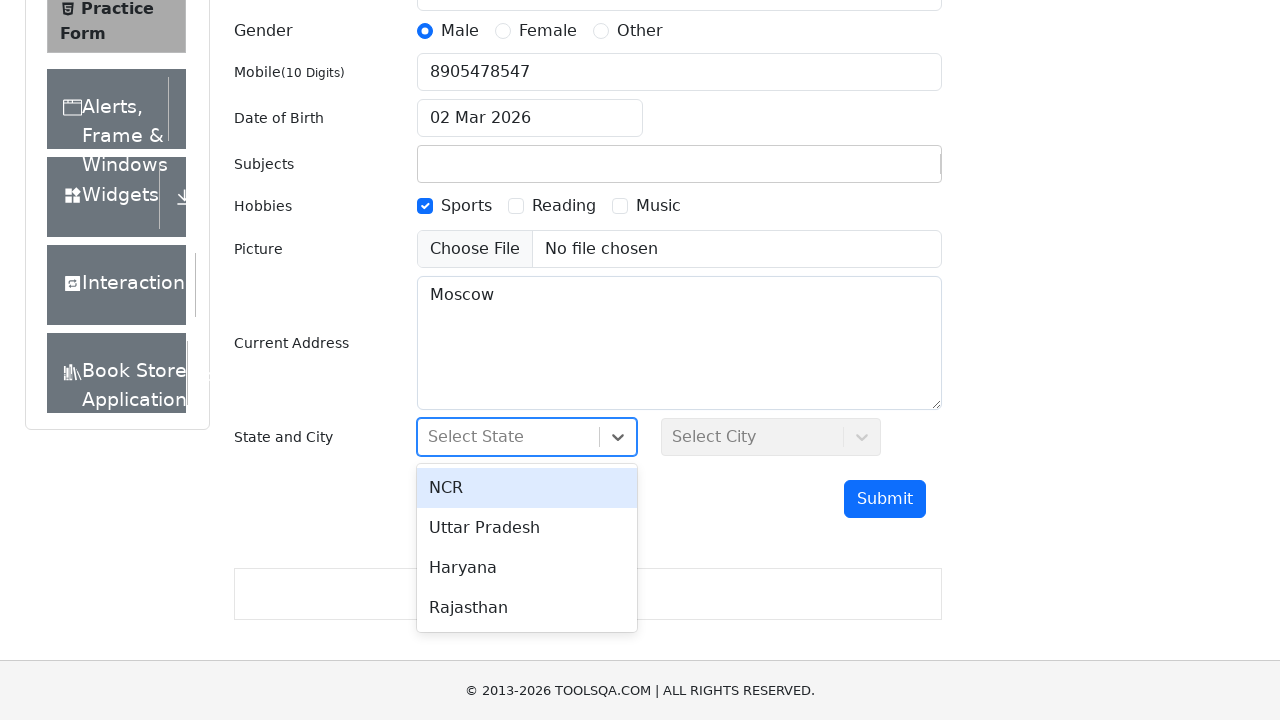

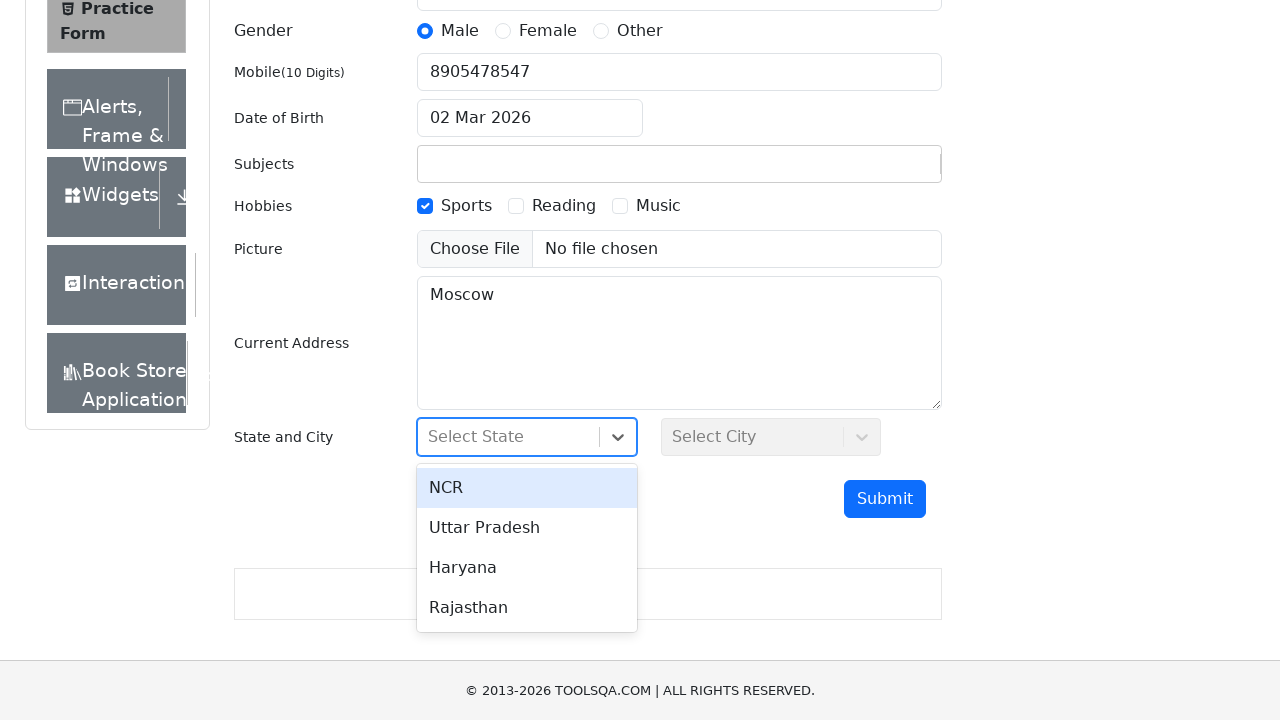